Waits for a price condition to be met, then clicks a booking button and solves a mathematical challenge by calculating and submitting the answer

Starting URL: http://suninjuly.github.io/explicit_wait2.html

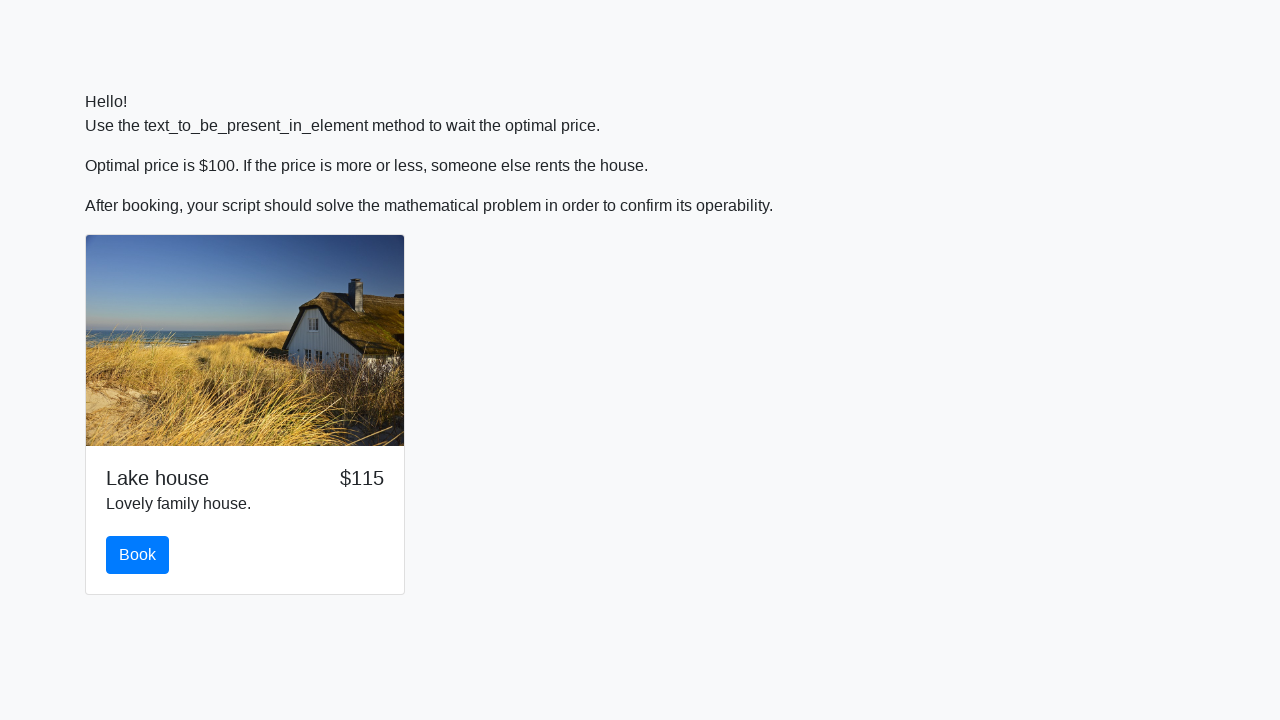

Waited for price to reach $100
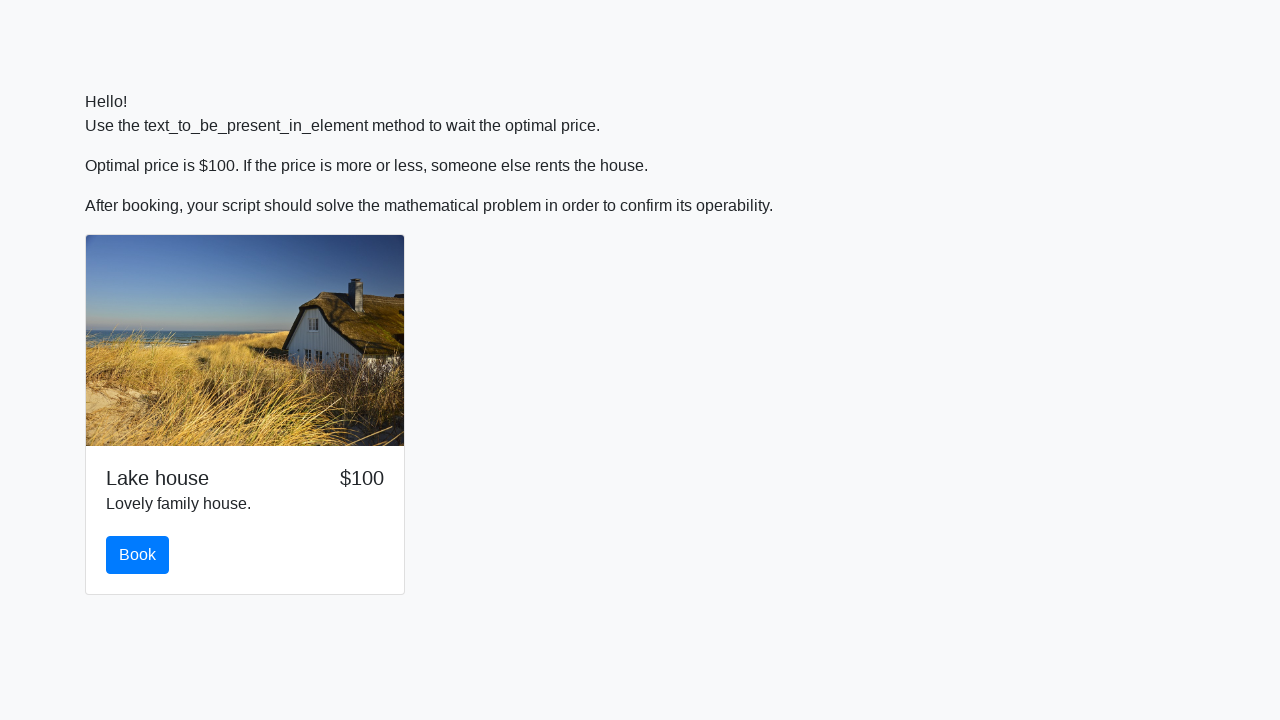

Clicked the book button at (138, 555) on #book
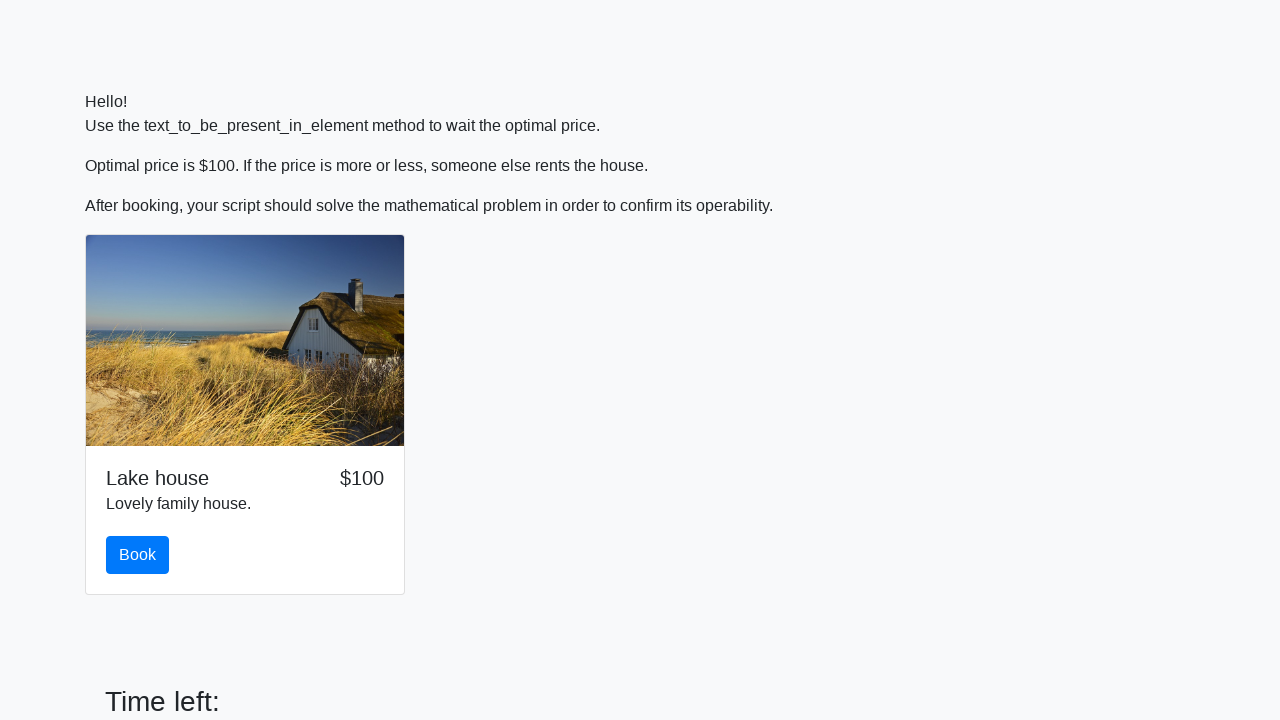

Retrieved input value for calculation: 259
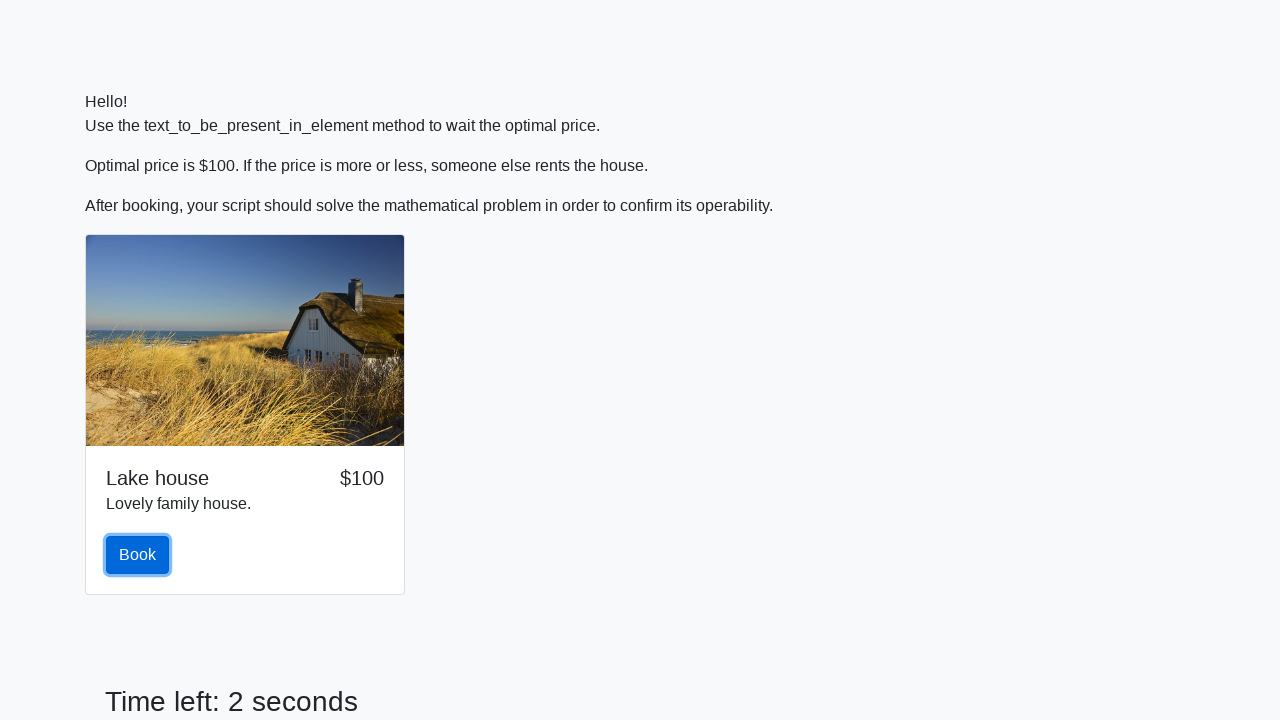

Calculated and filled answer field with: 2.4683637514234844 on #answer
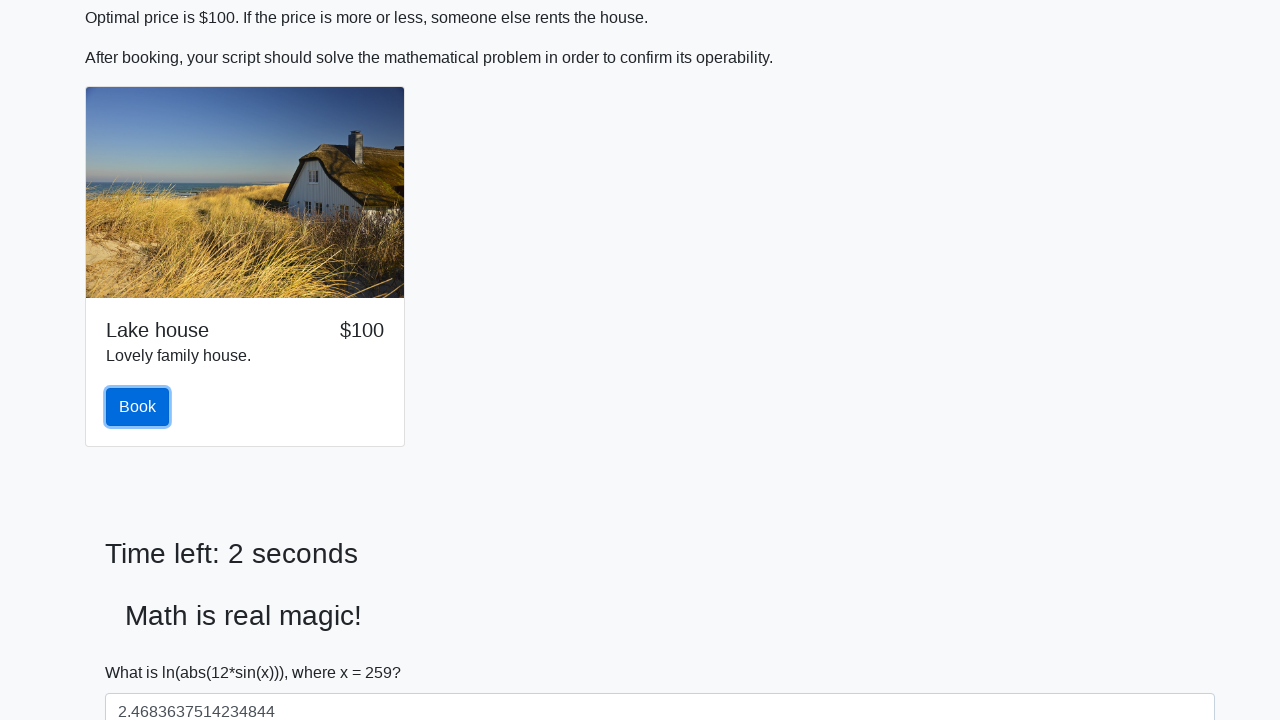

Clicked solve button to submit the mathematical challenge answer at (143, 651) on #solve
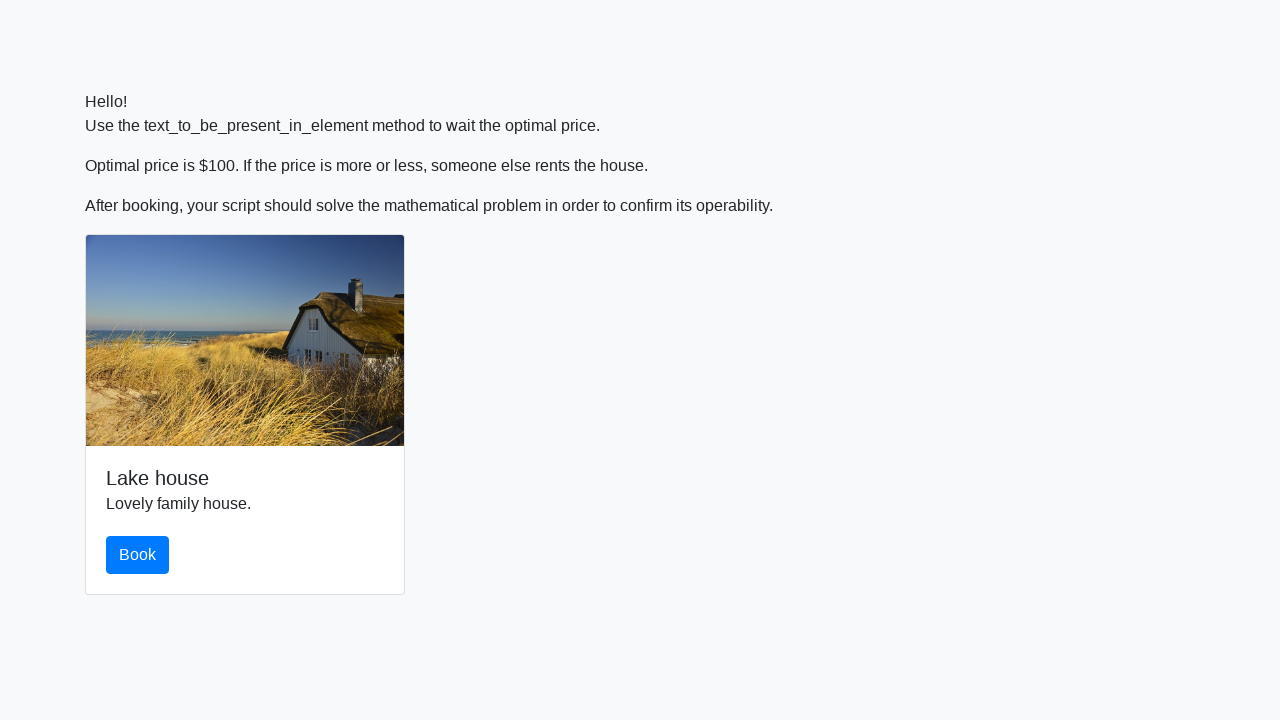

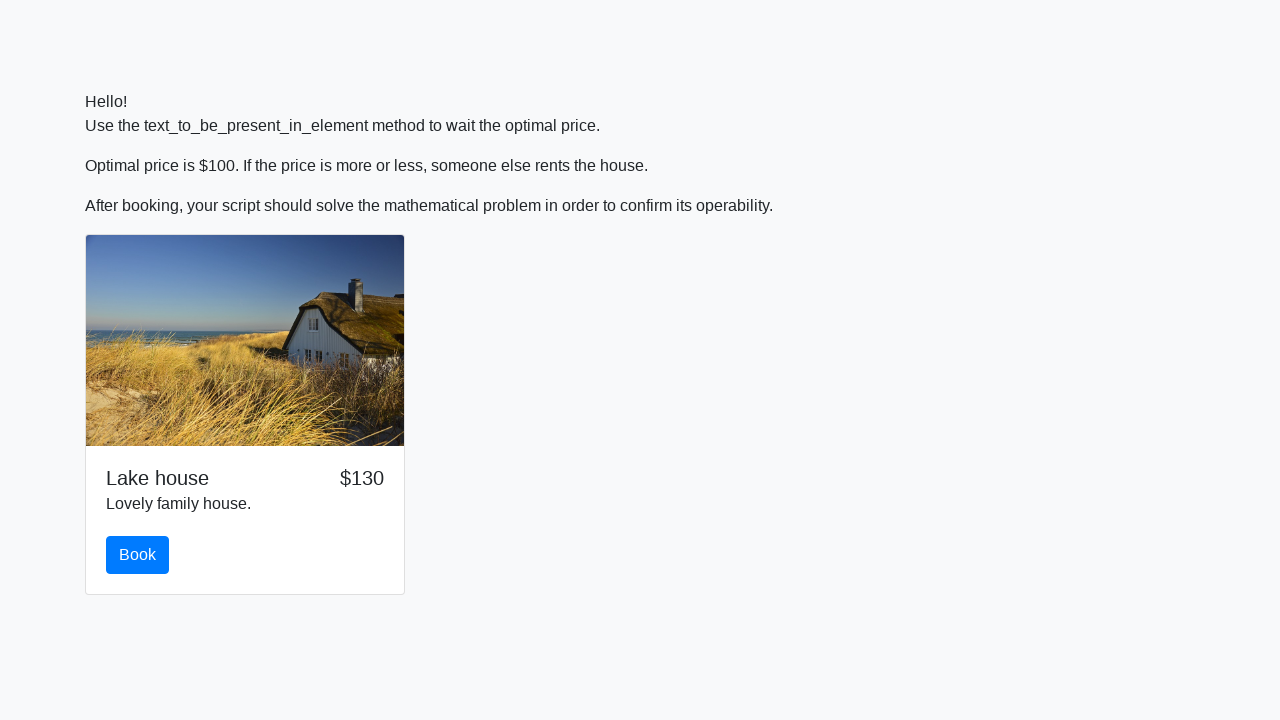